Navigates to the Flipkart e-commerce website and verifies the page loads successfully

Starting URL: https://www.flipkart.com/

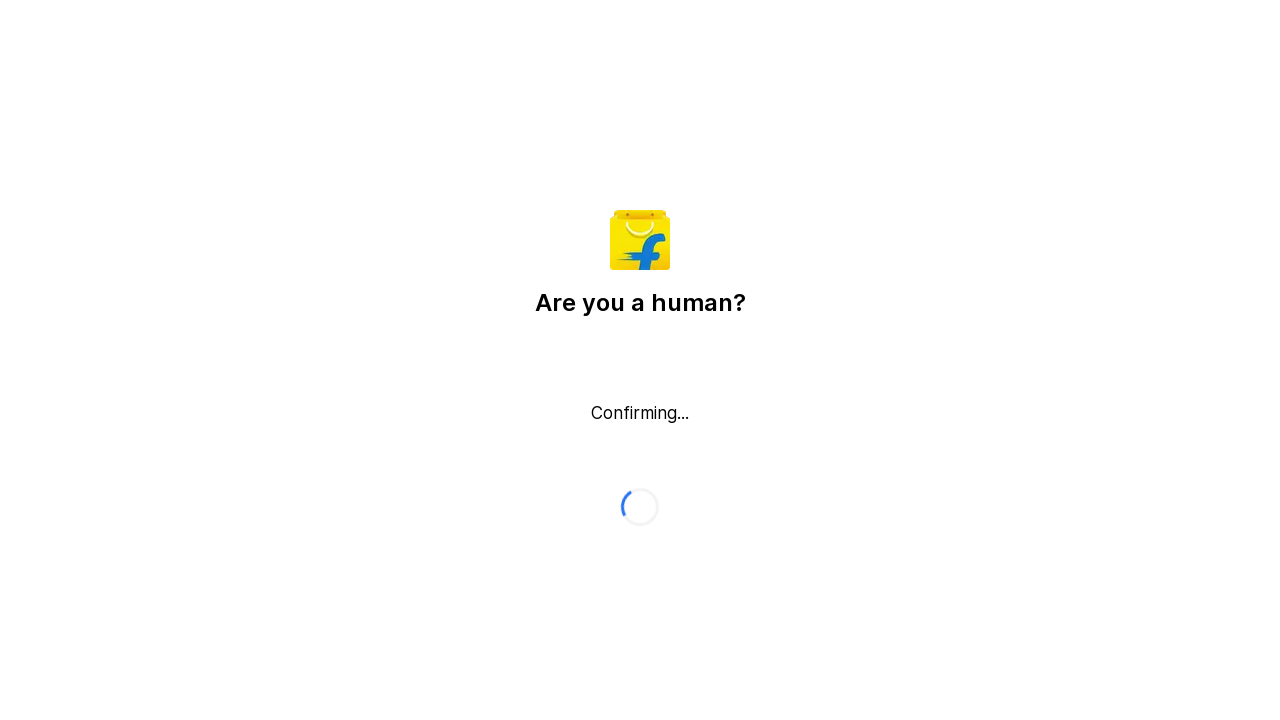

Waited for page DOM content to load
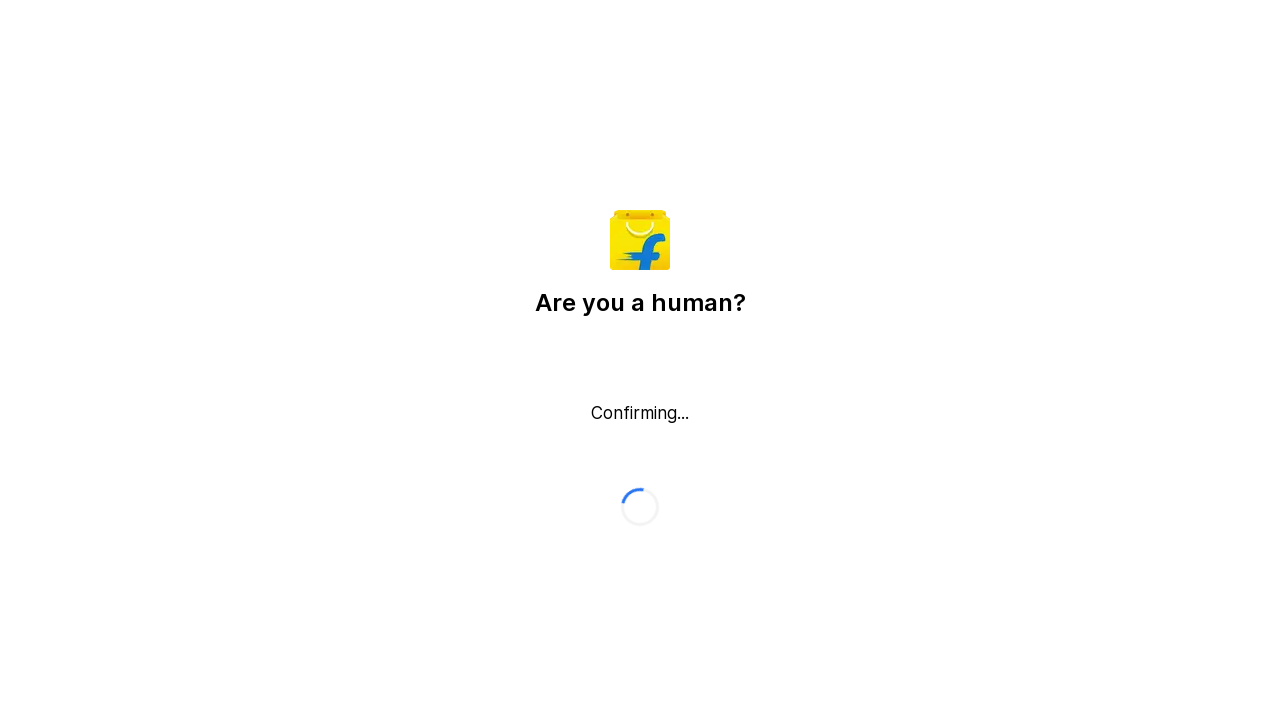

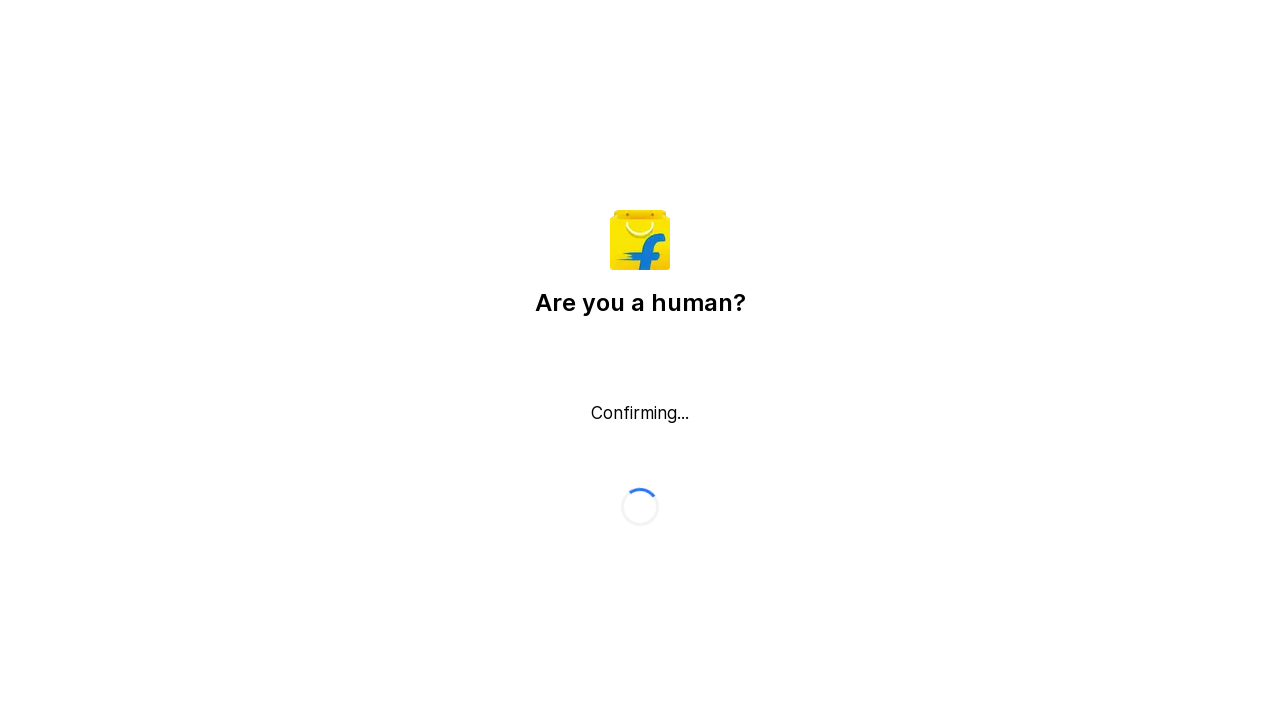